Navigates to the Blogs section by clicking on Resources menu and then Blogs link, verifying the correct URL is reached

Starting URL: https://cubesimple.com

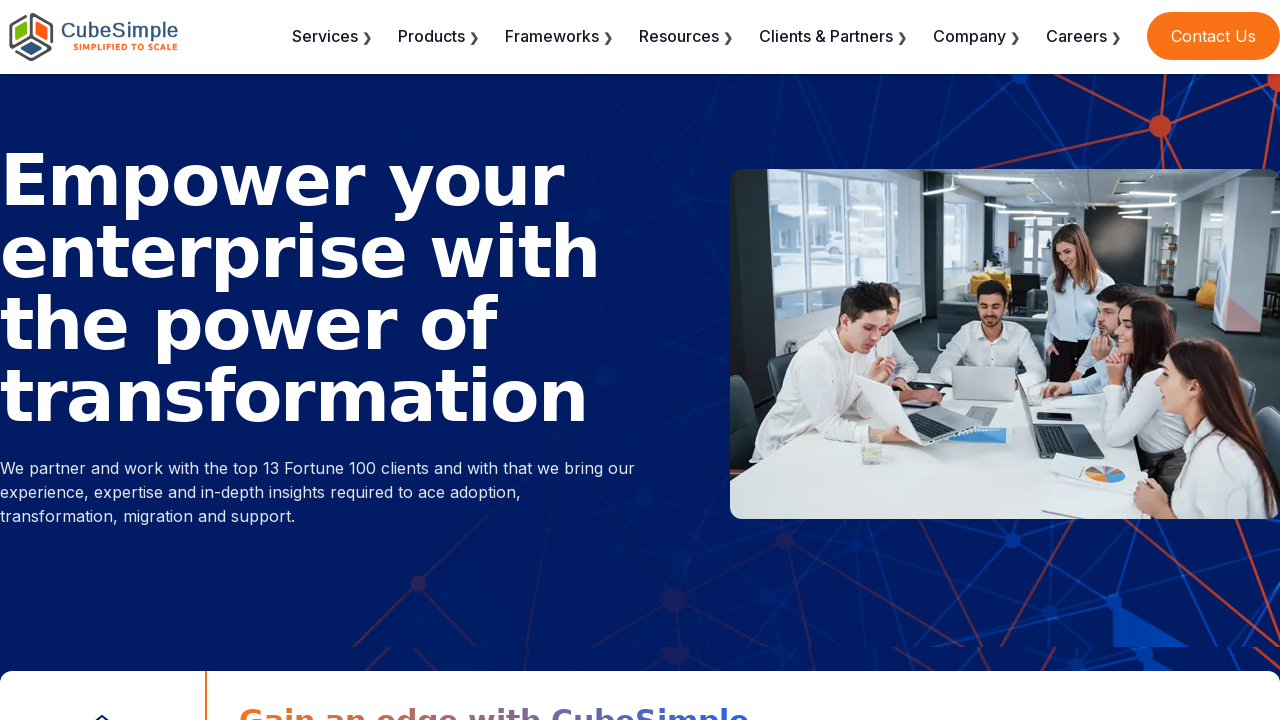

Clicked on Resources menu at (687, 36) on xpath=//label[contains(text(),'Resources')]
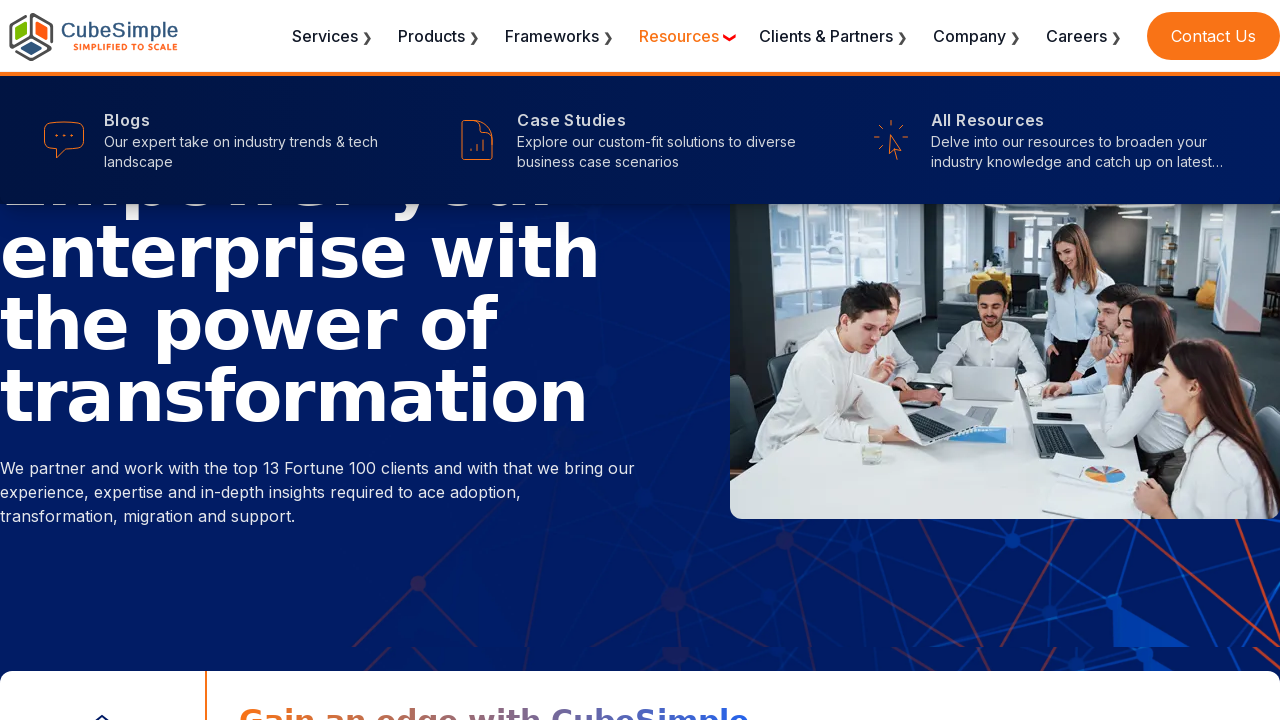

Waited for Resources menu to expand
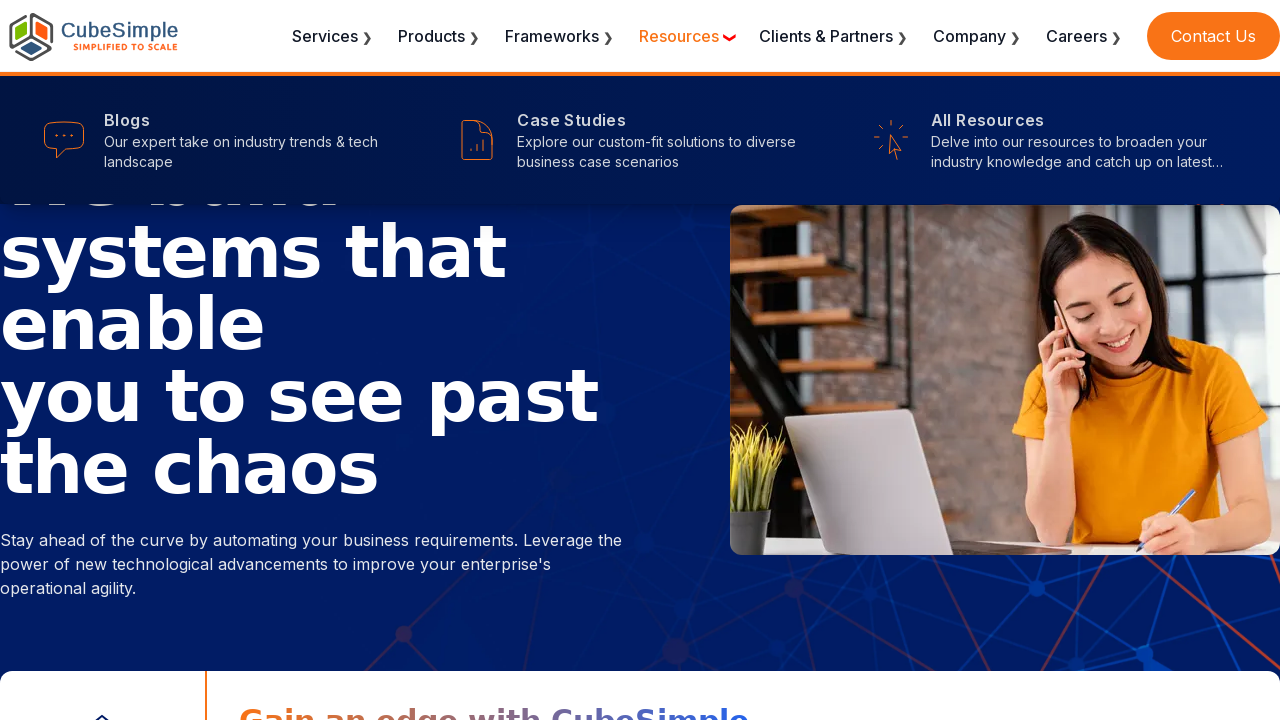

Clicked on Blogs link at (267, 120) on (//p[contains(text(),'Blogs')])[1]
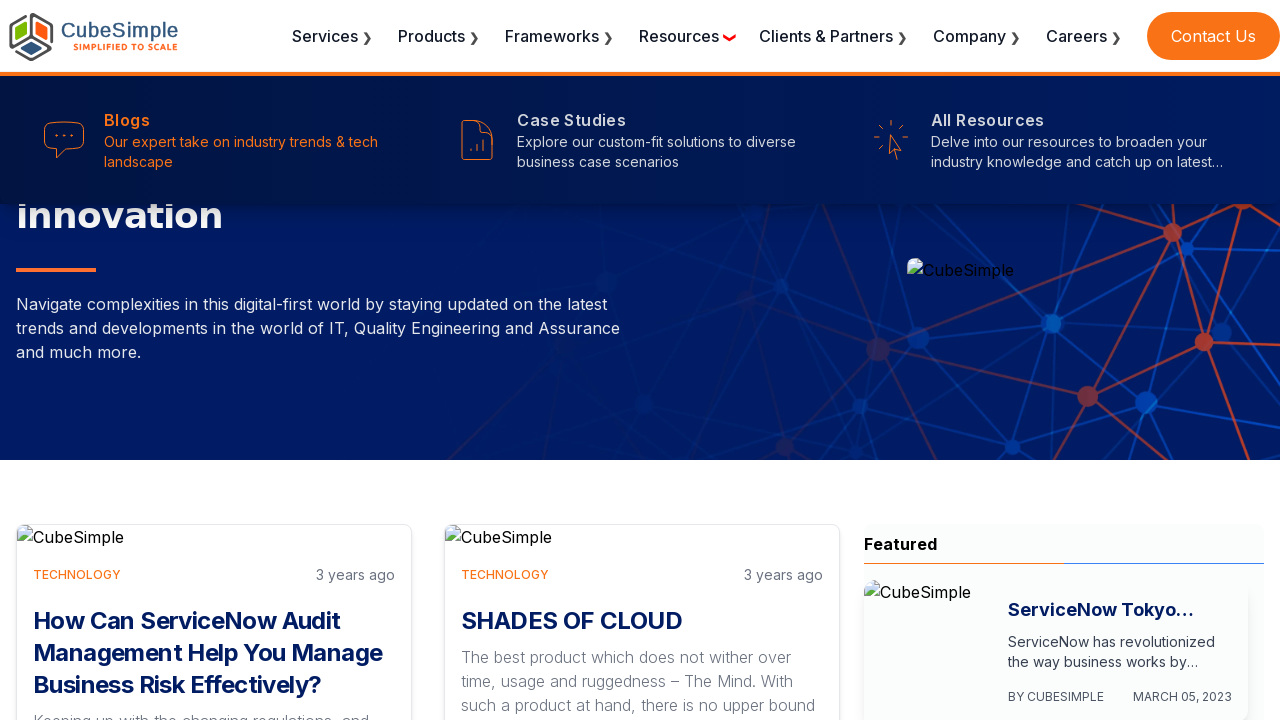

Verified navigation to Blogs page at https://cubesimple.com/resources/blogs/
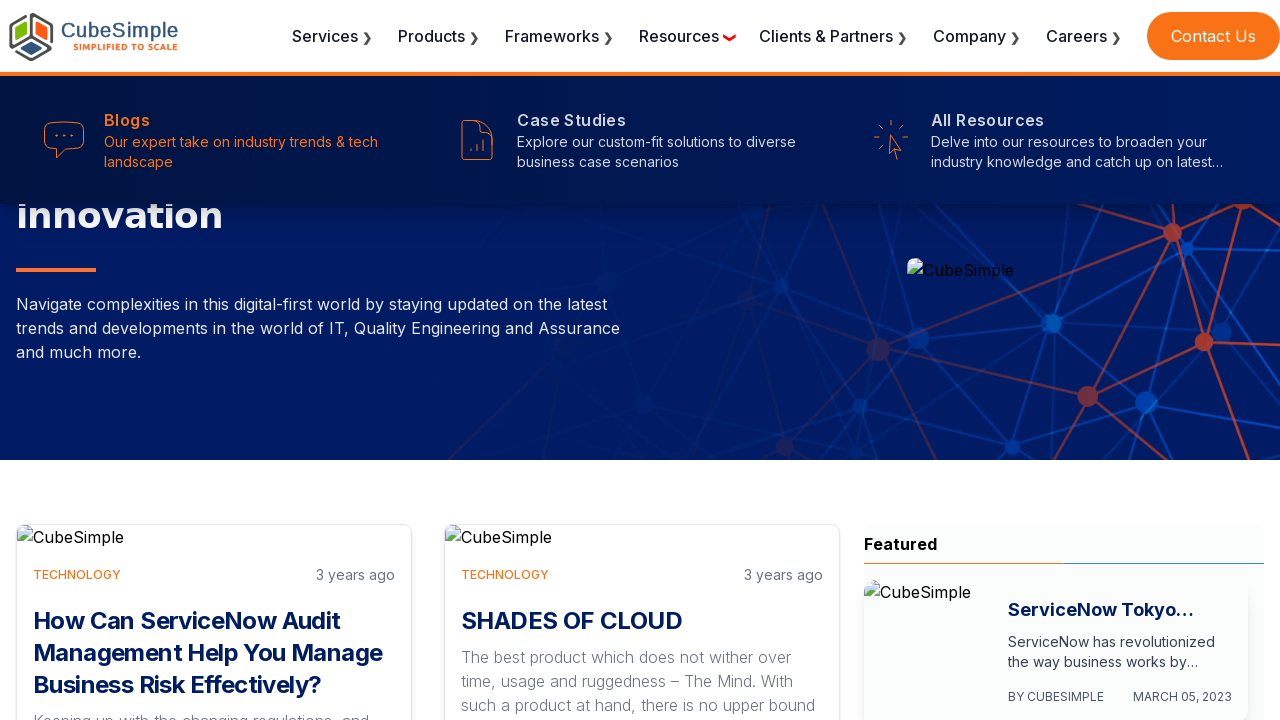

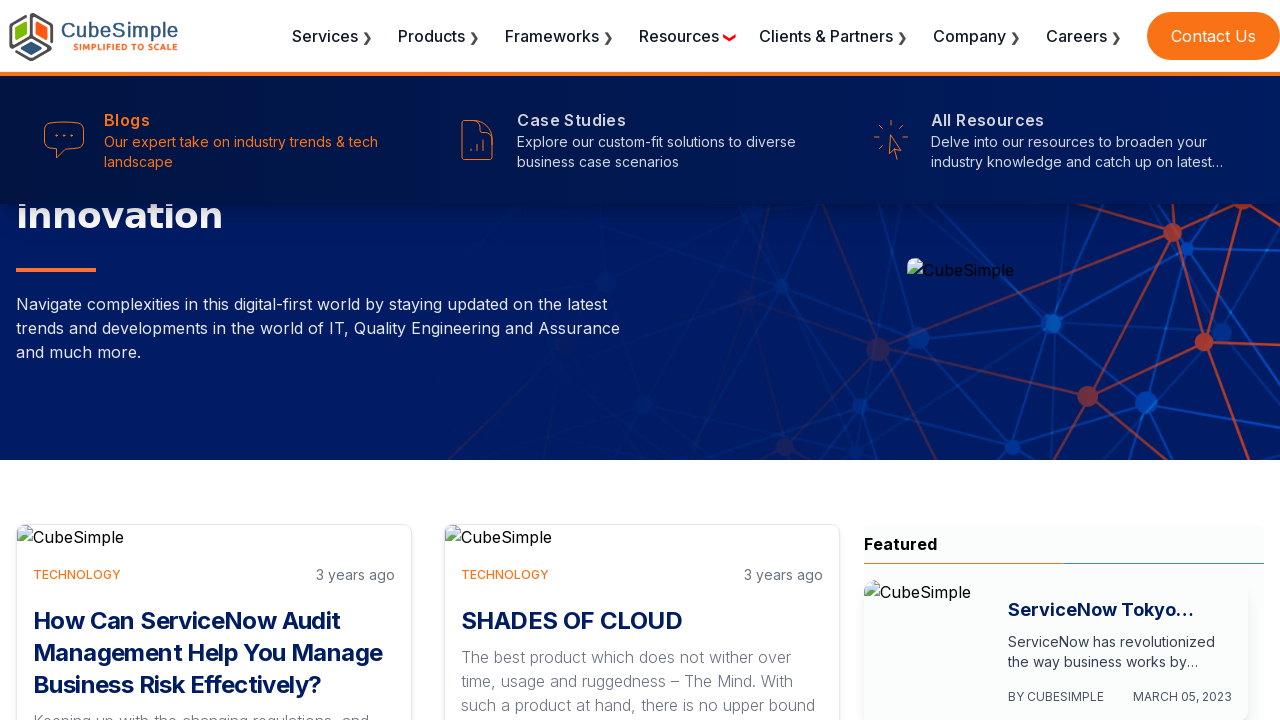